Tests that whitespace is trimmed from edited todo text

Starting URL: https://demo.playwright.dev/todomvc

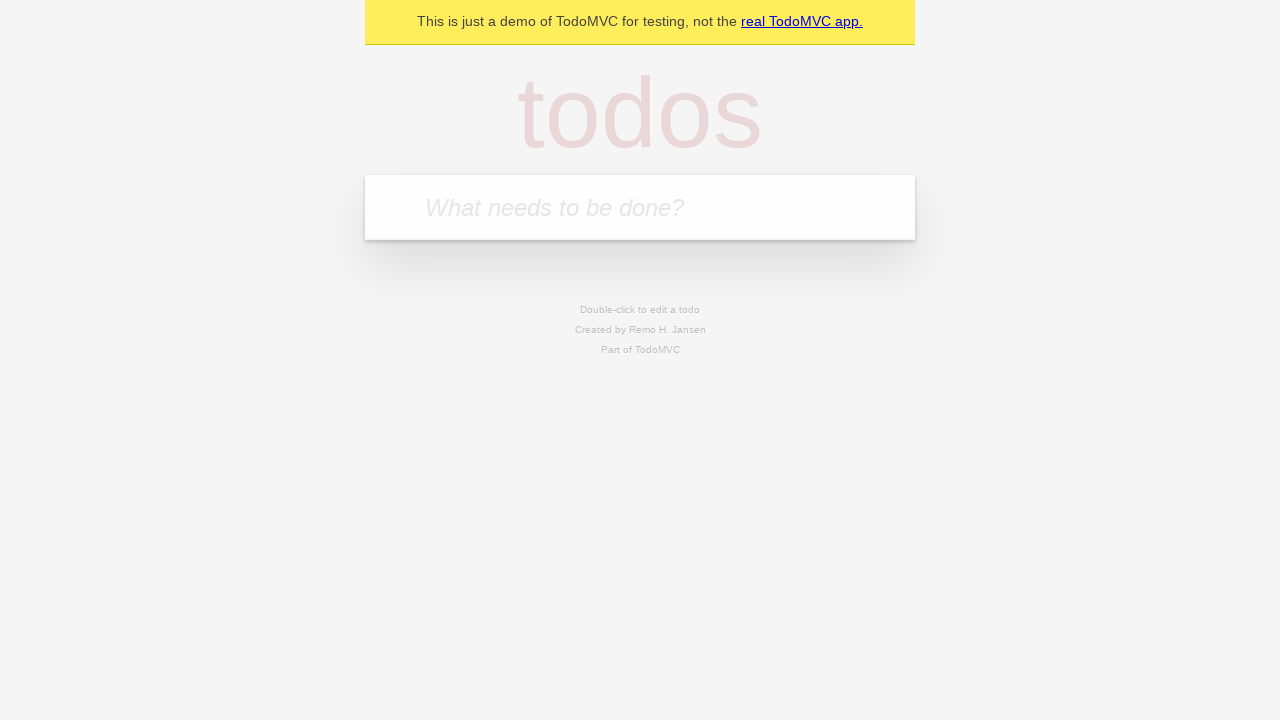

Filled todo input with 'buy some cheese' on internal:attr=[placeholder="What needs to be done?"i]
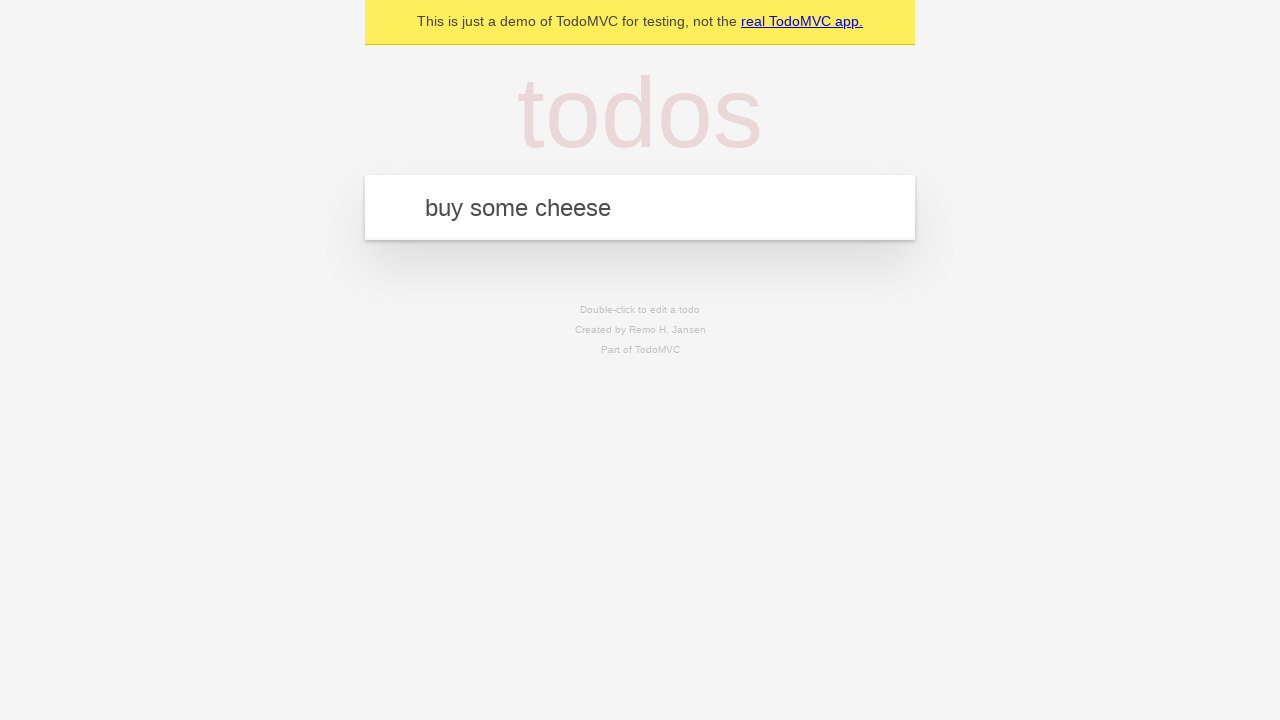

Pressed Enter to create first todo on internal:attr=[placeholder="What needs to be done?"i]
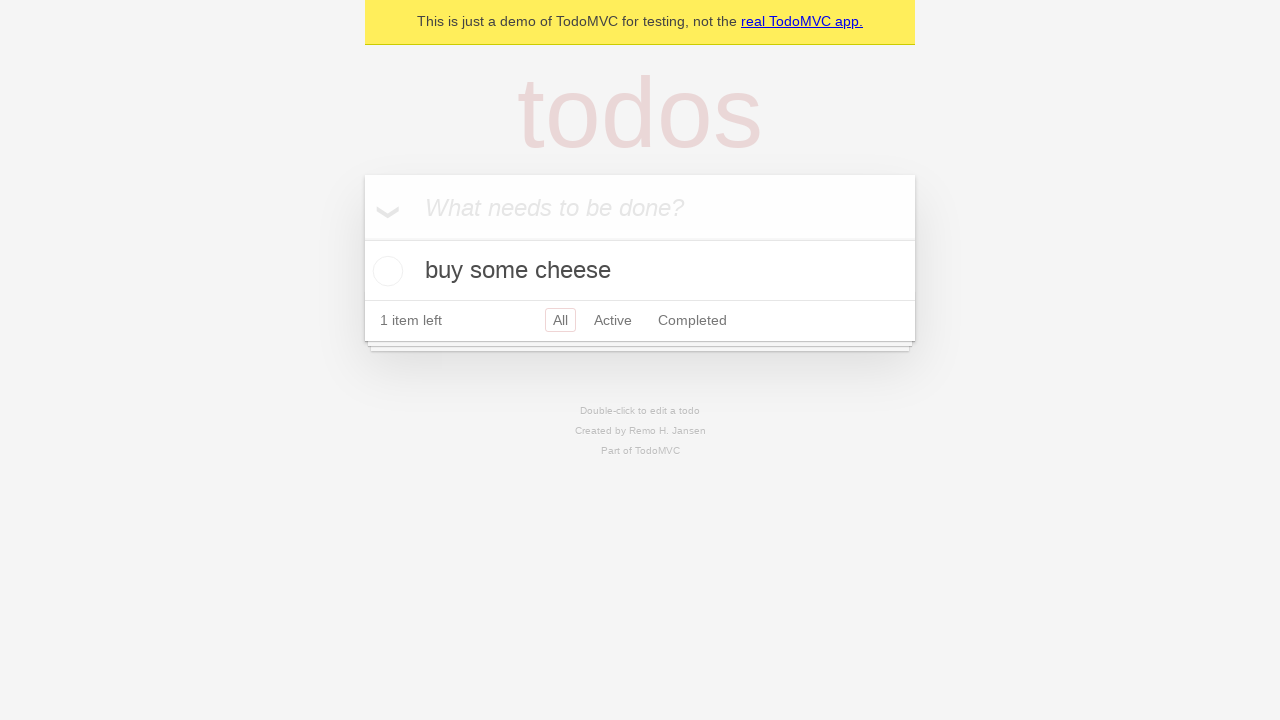

Filled todo input with 'feed the cat' on internal:attr=[placeholder="What needs to be done?"i]
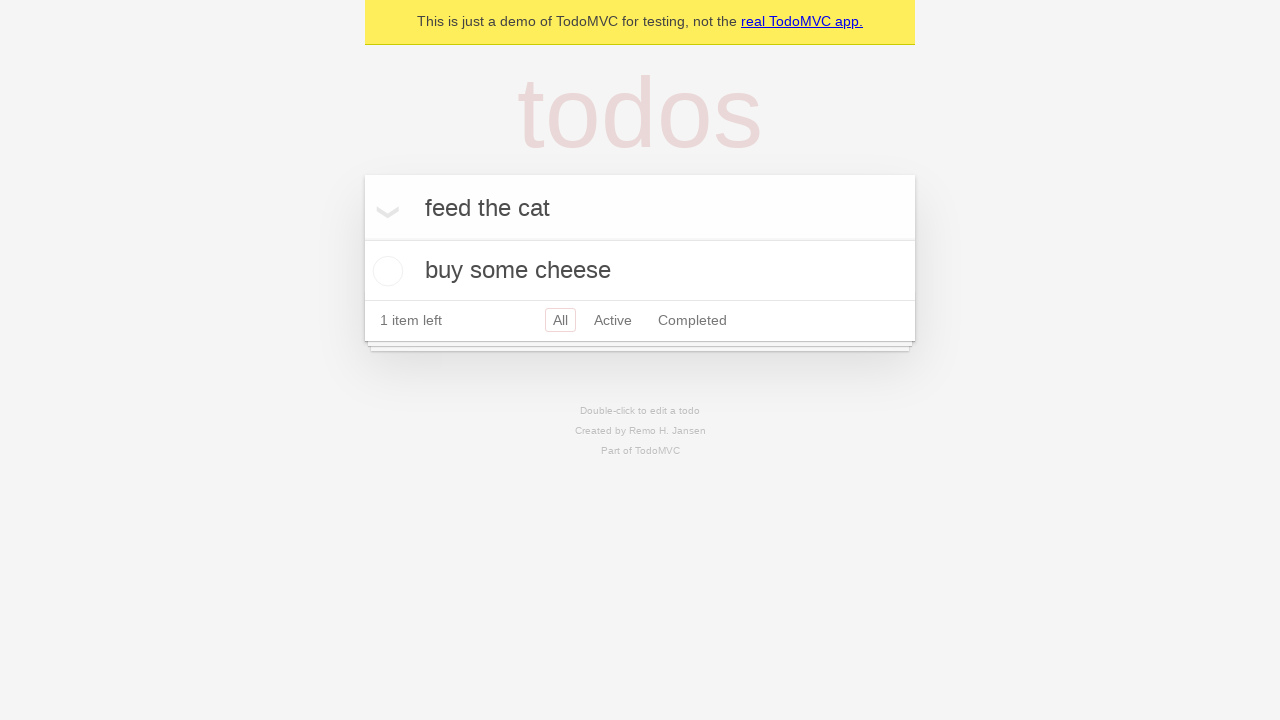

Pressed Enter to create second todo on internal:attr=[placeholder="What needs to be done?"i]
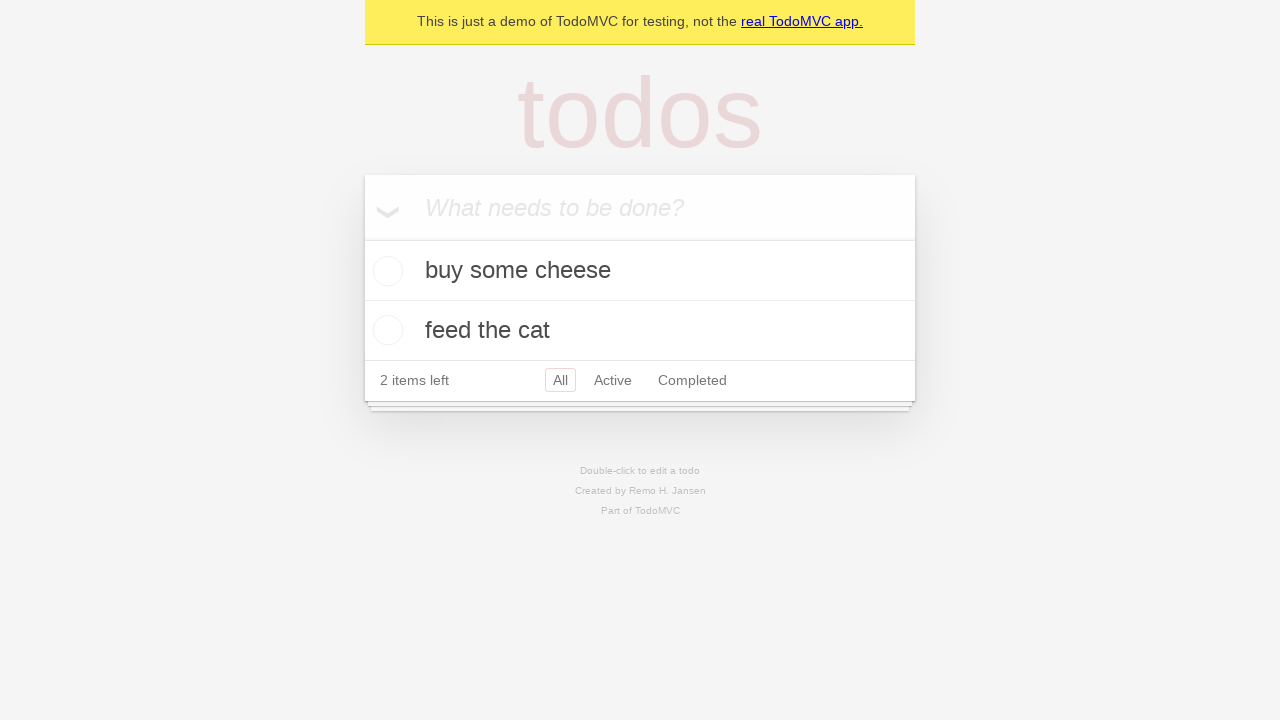

Filled todo input with 'book a doctors appointment' on internal:attr=[placeholder="What needs to be done?"i]
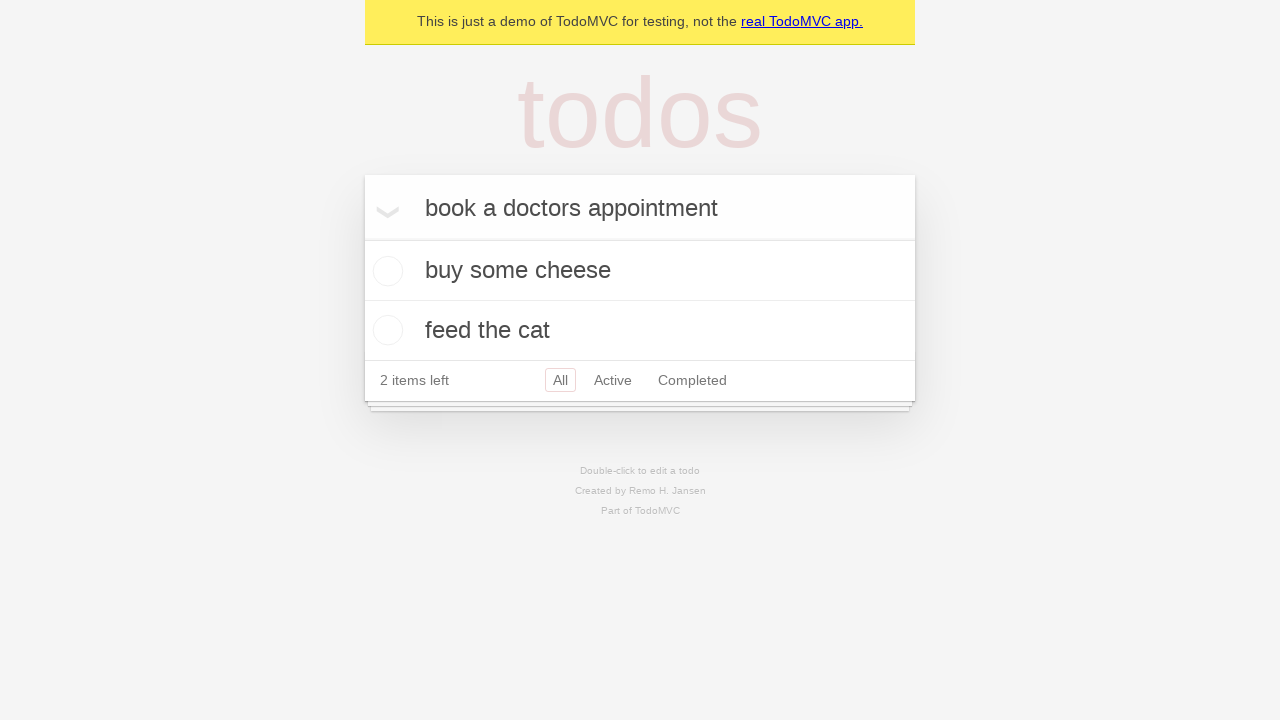

Pressed Enter to create third todo on internal:attr=[placeholder="What needs to be done?"i]
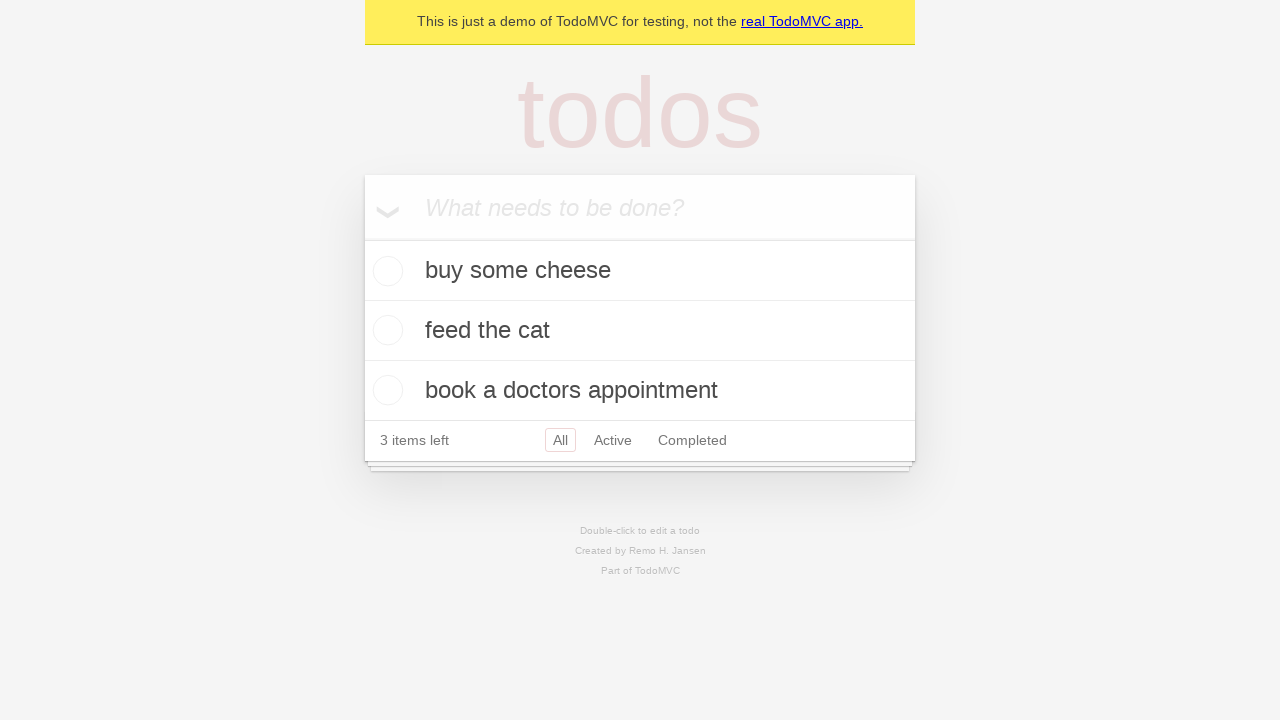

Double-clicked second todo to enter edit mode at (640, 331) on internal:testid=[data-testid="todo-item"s] >> nth=1
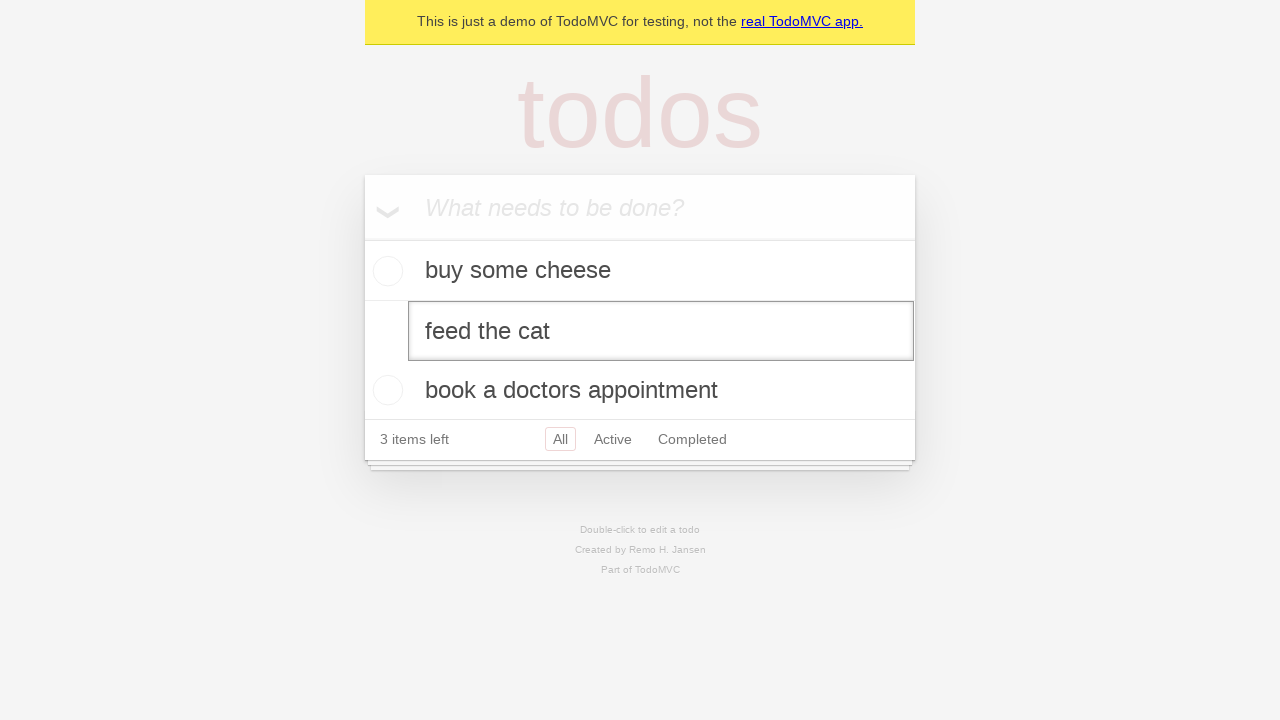

Filled edit field with '    buy some sausages    ' (with leading and trailing whitespace) on internal:testid=[data-testid="todo-item"s] >> nth=1 >> internal:role=textbox[nam
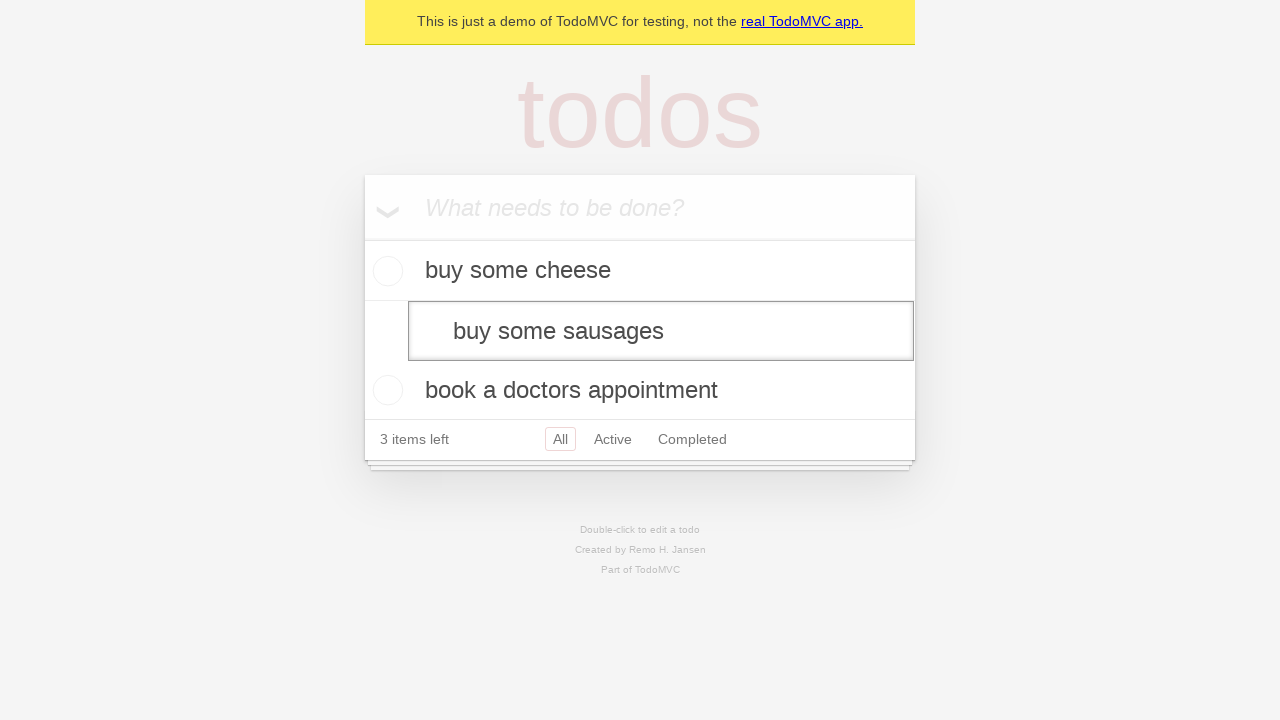

Pressed Enter to save edited todo with trimmed text on internal:testid=[data-testid="todo-item"s] >> nth=1 >> internal:role=textbox[nam
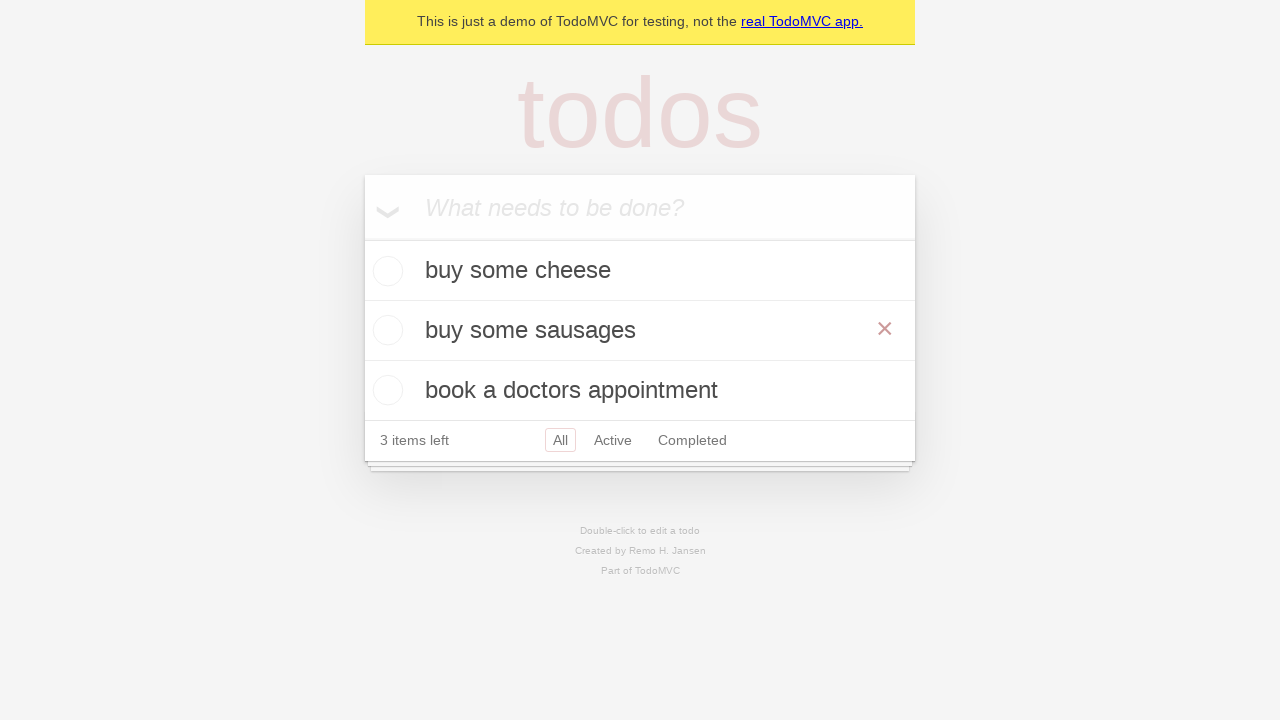

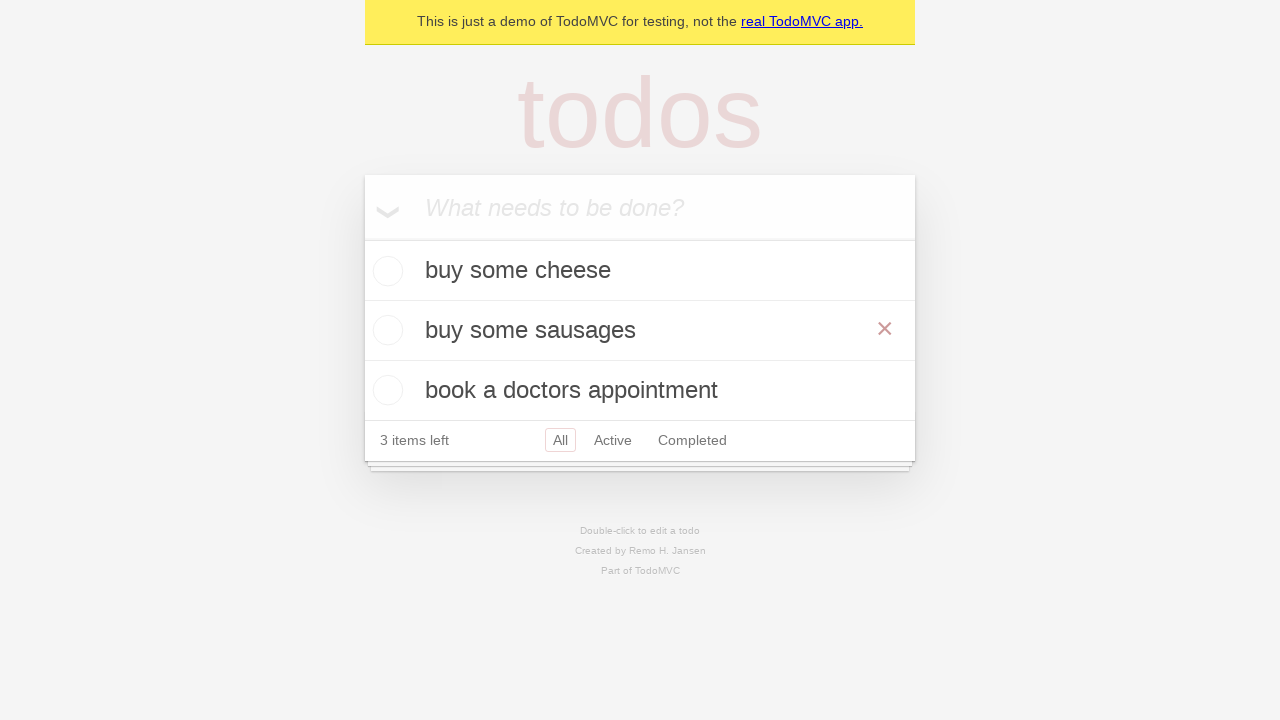